Tests dropdown functionality by selecting options from a dropdown menu and verifying the selected values

Starting URL: https://the-internet.herokuapp.com/dropdown

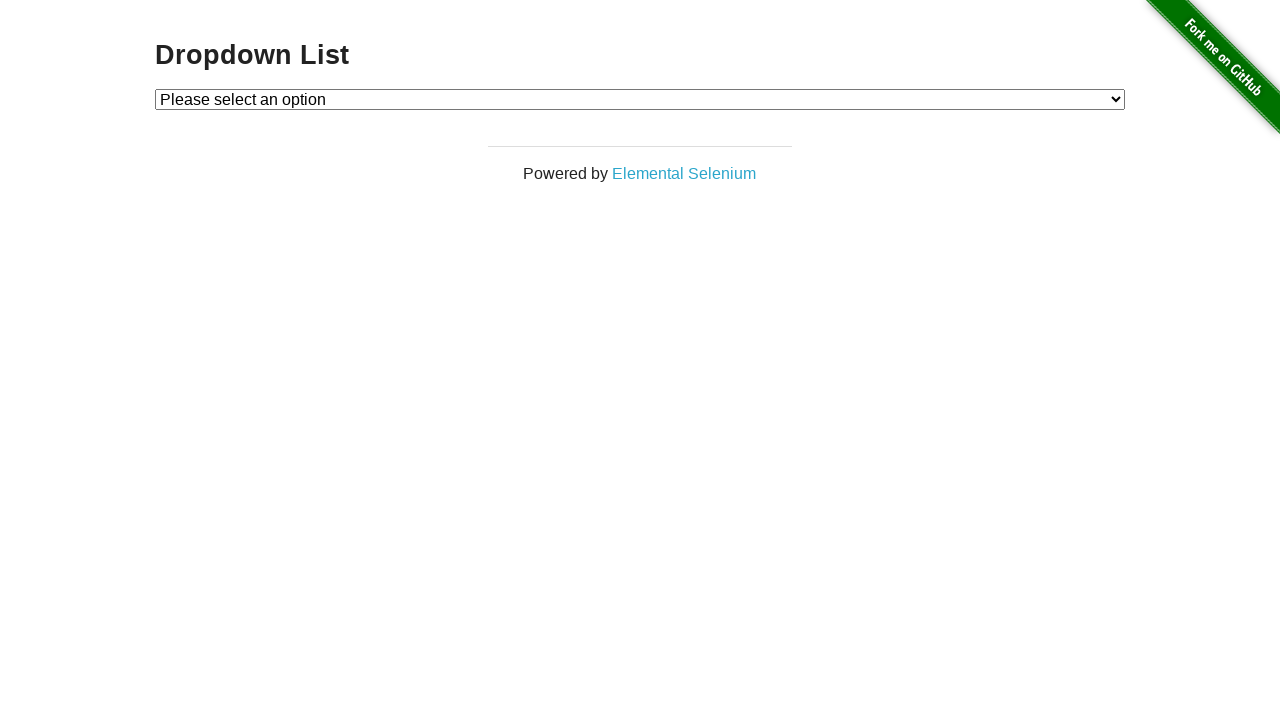

Selected Option 1 from dropdown menu on #dropdown
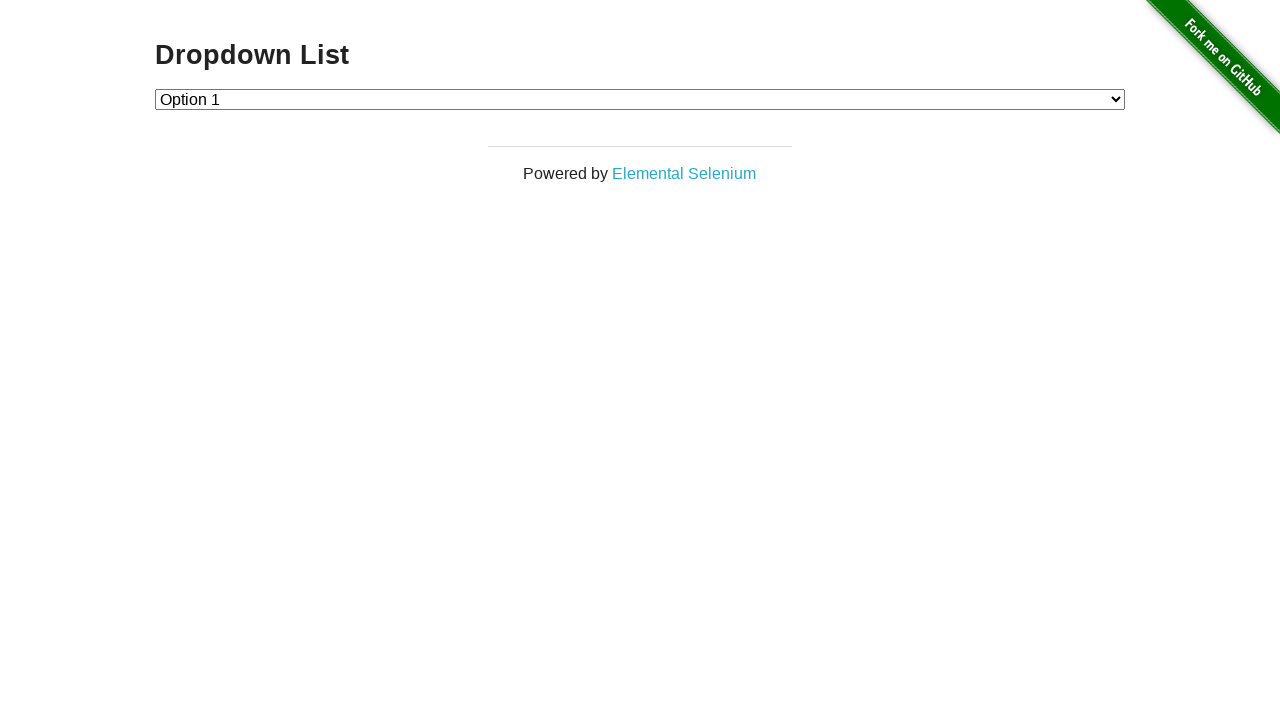

Retrieved selected value from dropdown
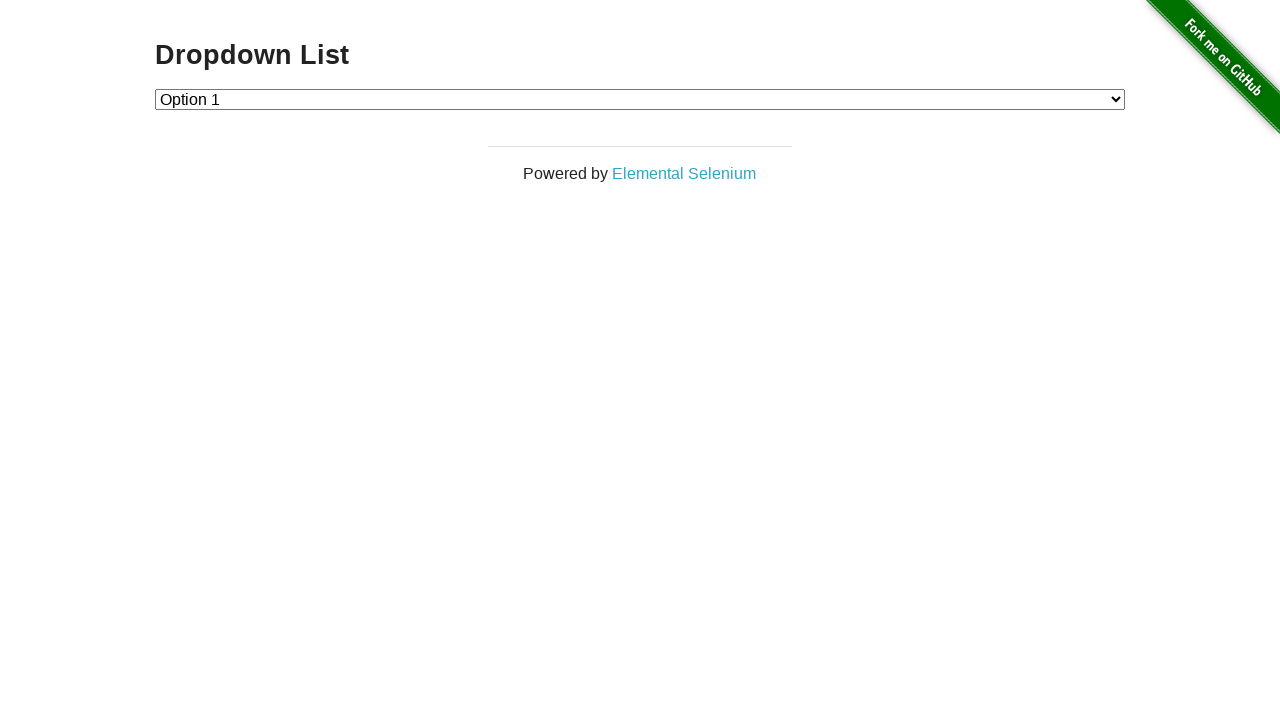

Verified Option 1 is selected with value '1'
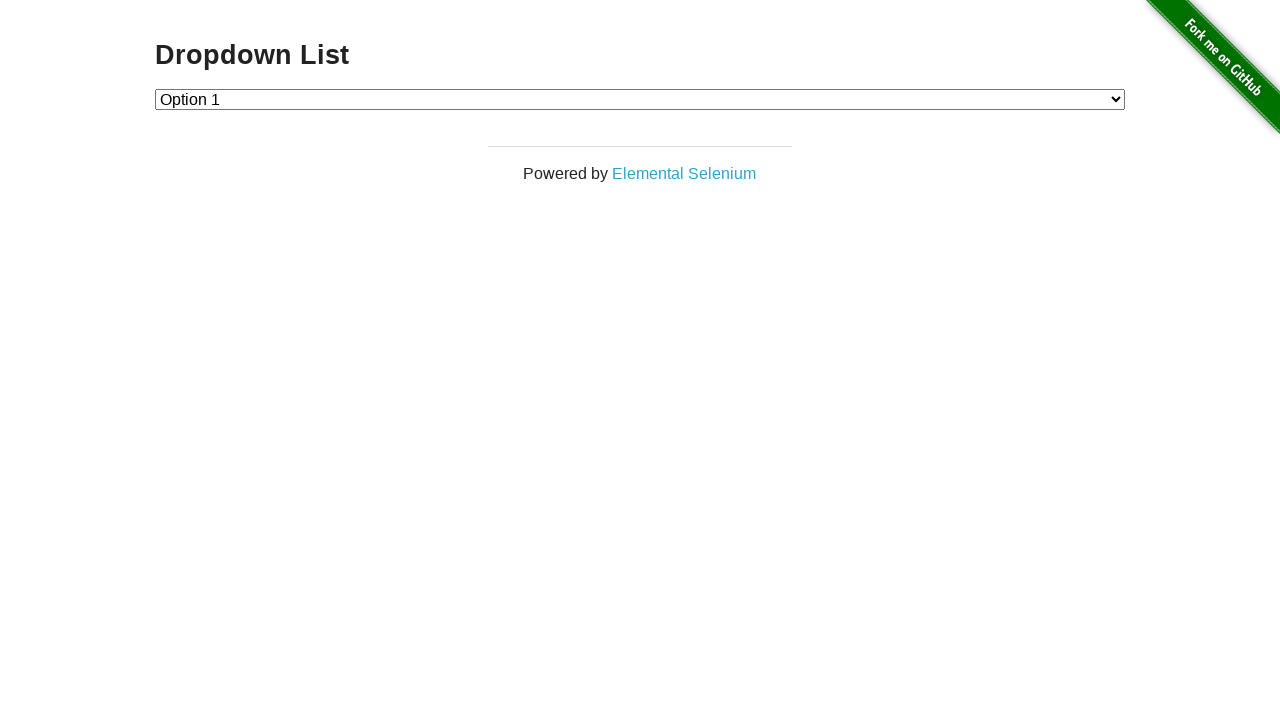

Selected Option 2 from dropdown menu on #dropdown
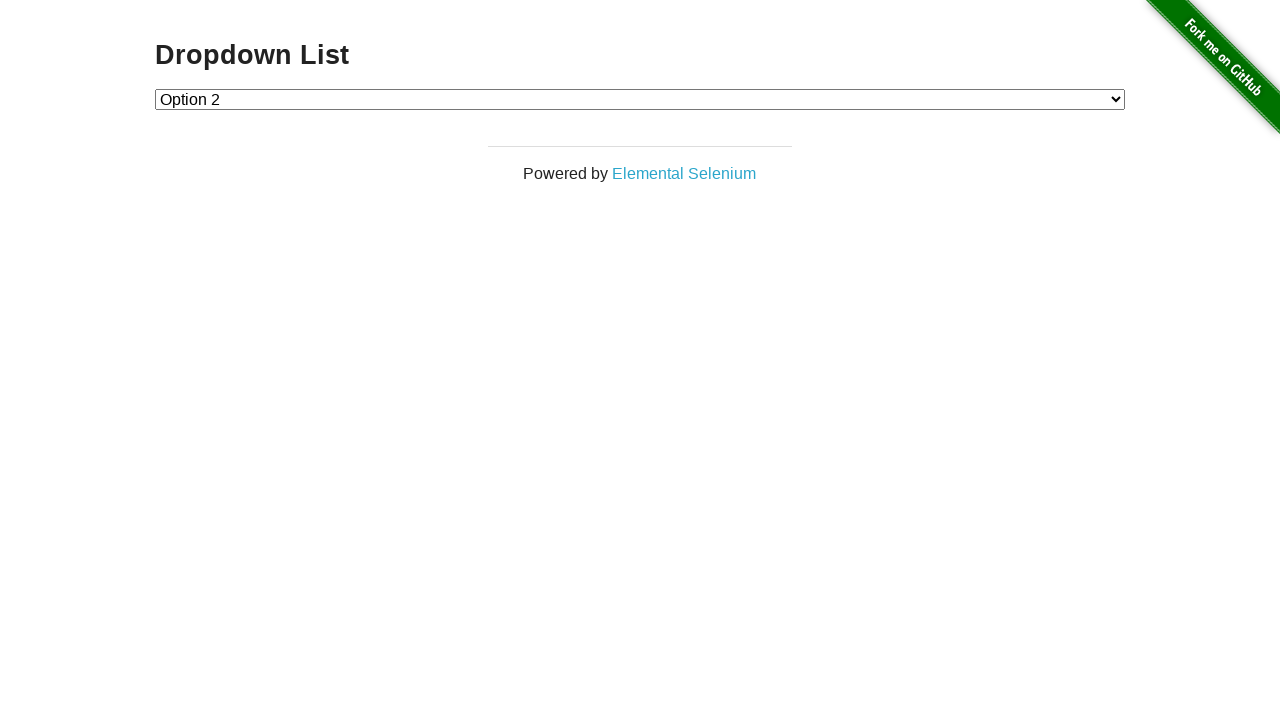

Retrieved selected value from dropdown
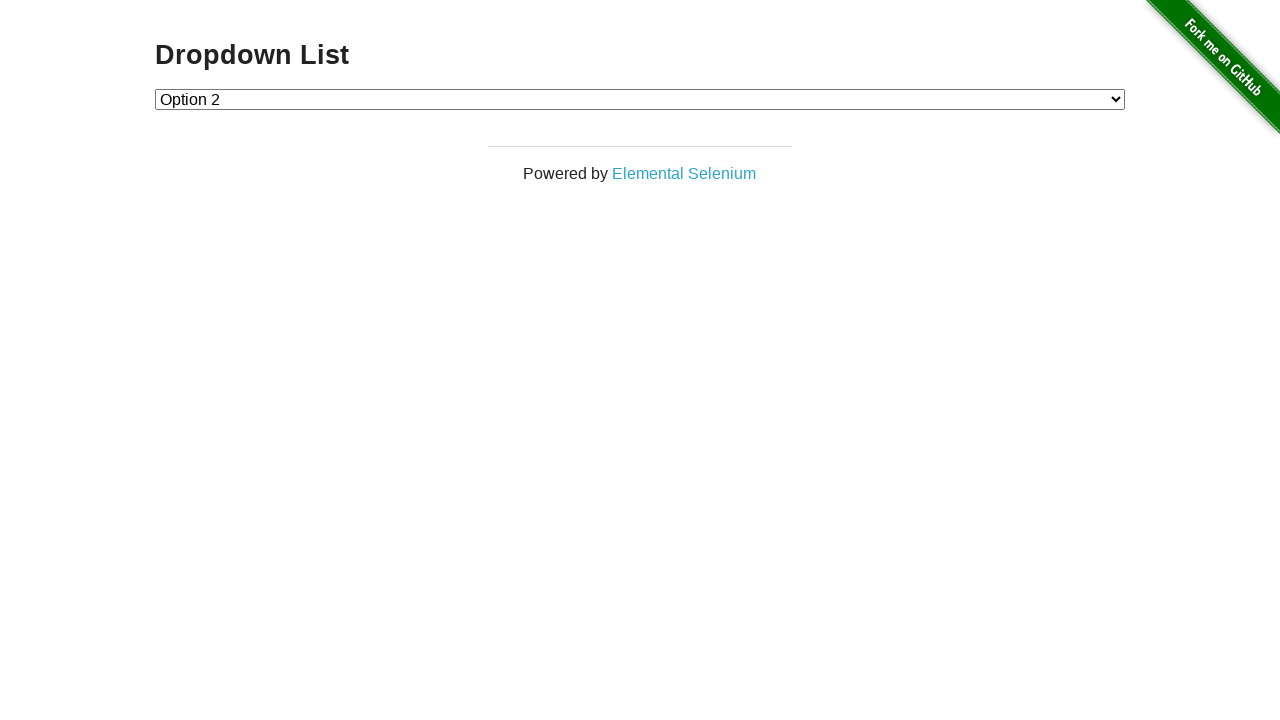

Verified Option 2 is selected with value '2'
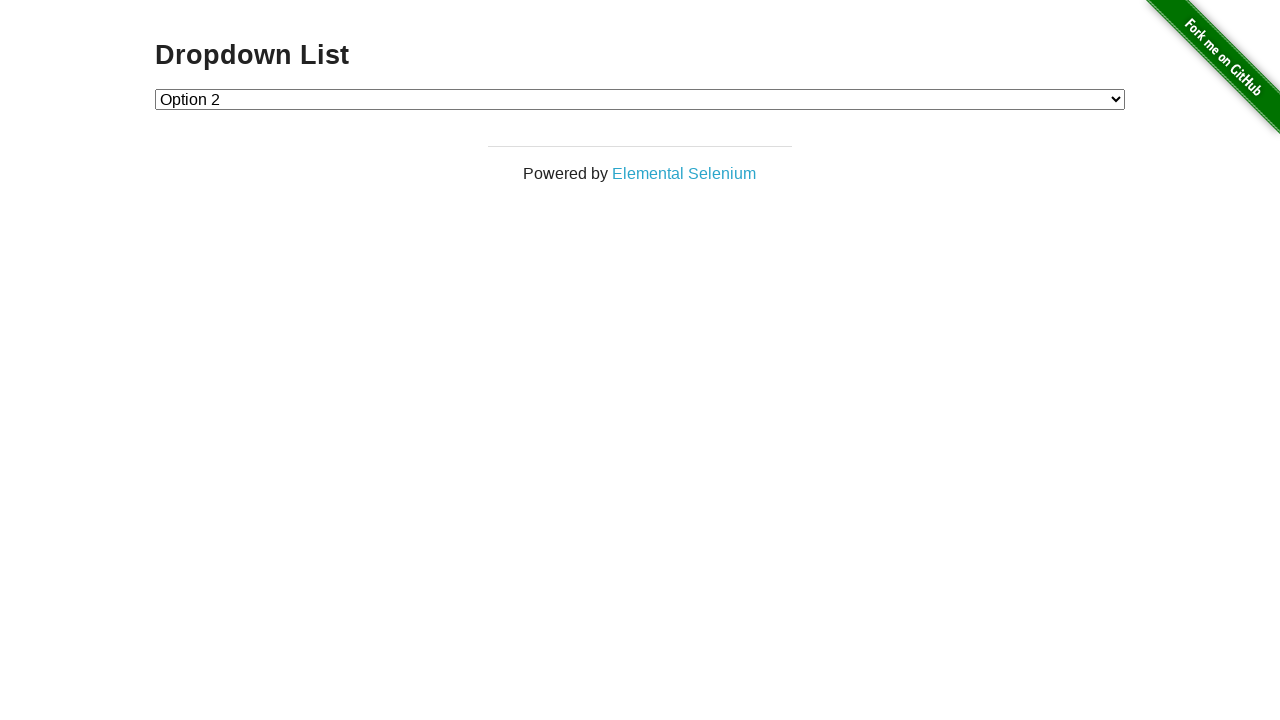

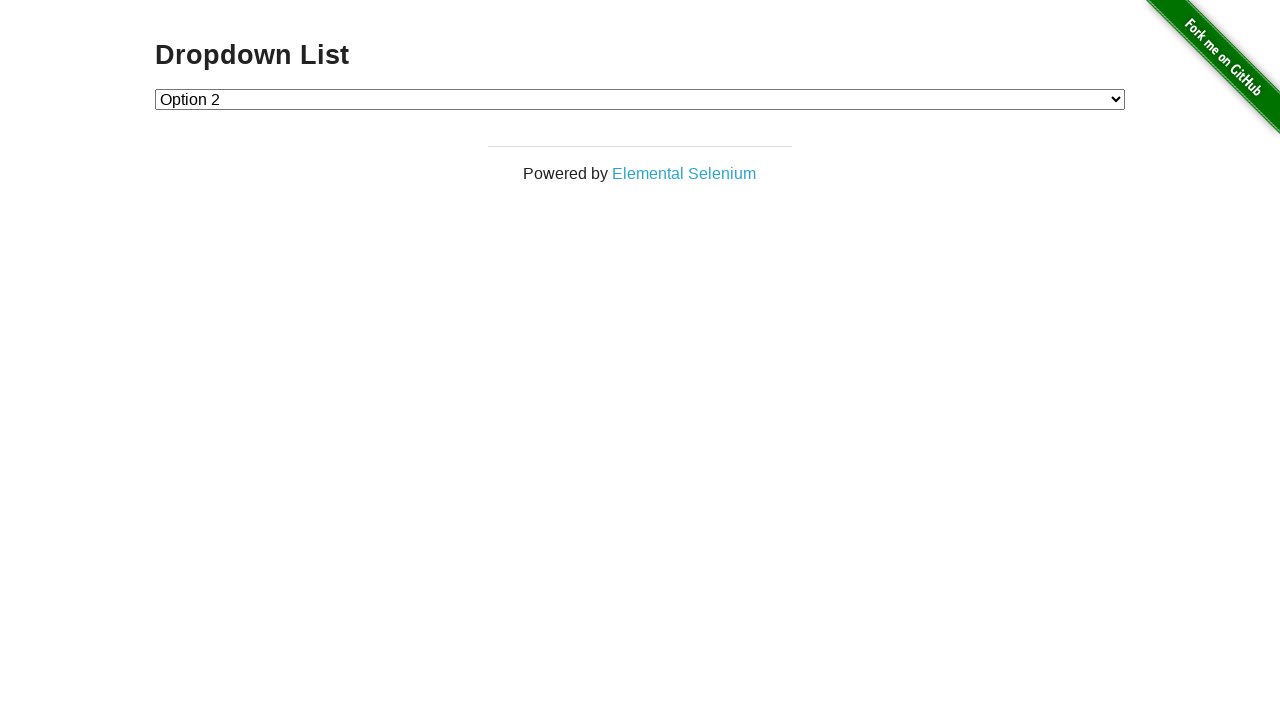